Tests date picker functionality by removing readonly attribute via JavaScript, entering a date value, clicking search, and verifying the date was set correctly

Starting URL: http://www.bsteel.com.cn/newexchange/xhwzJoinBuy/doDefault.do?type=2

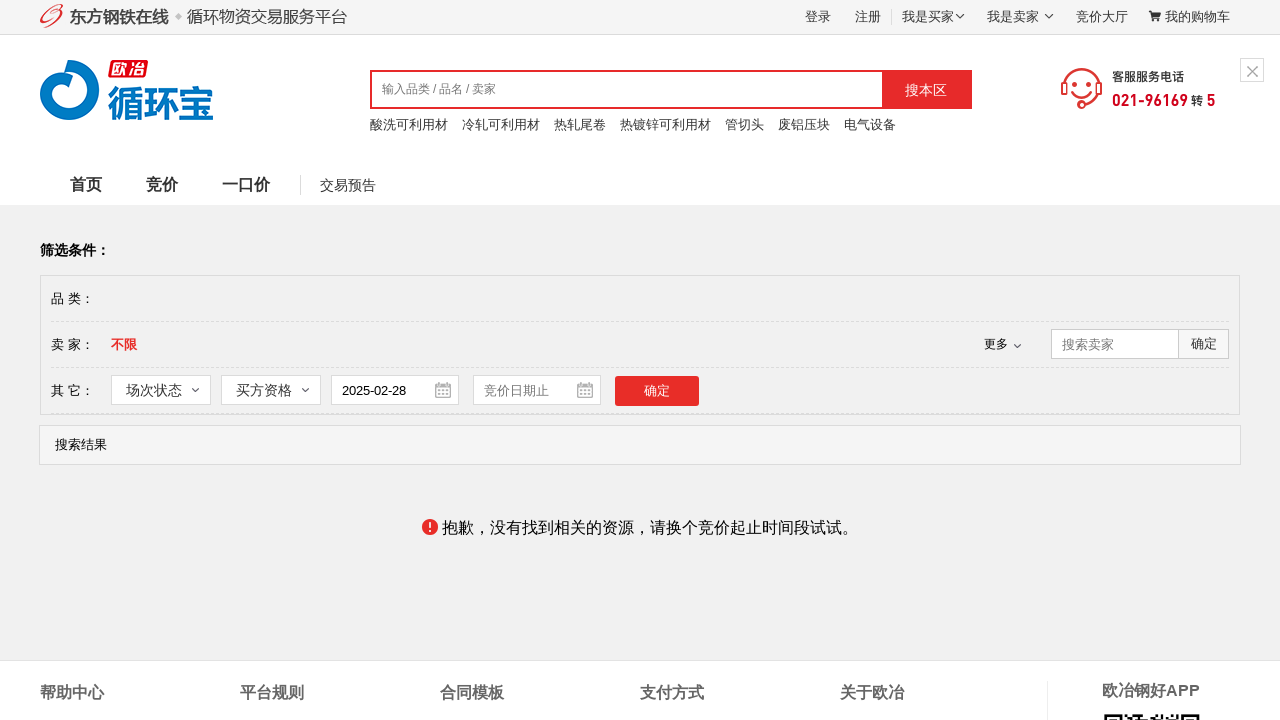

Waited for page to load
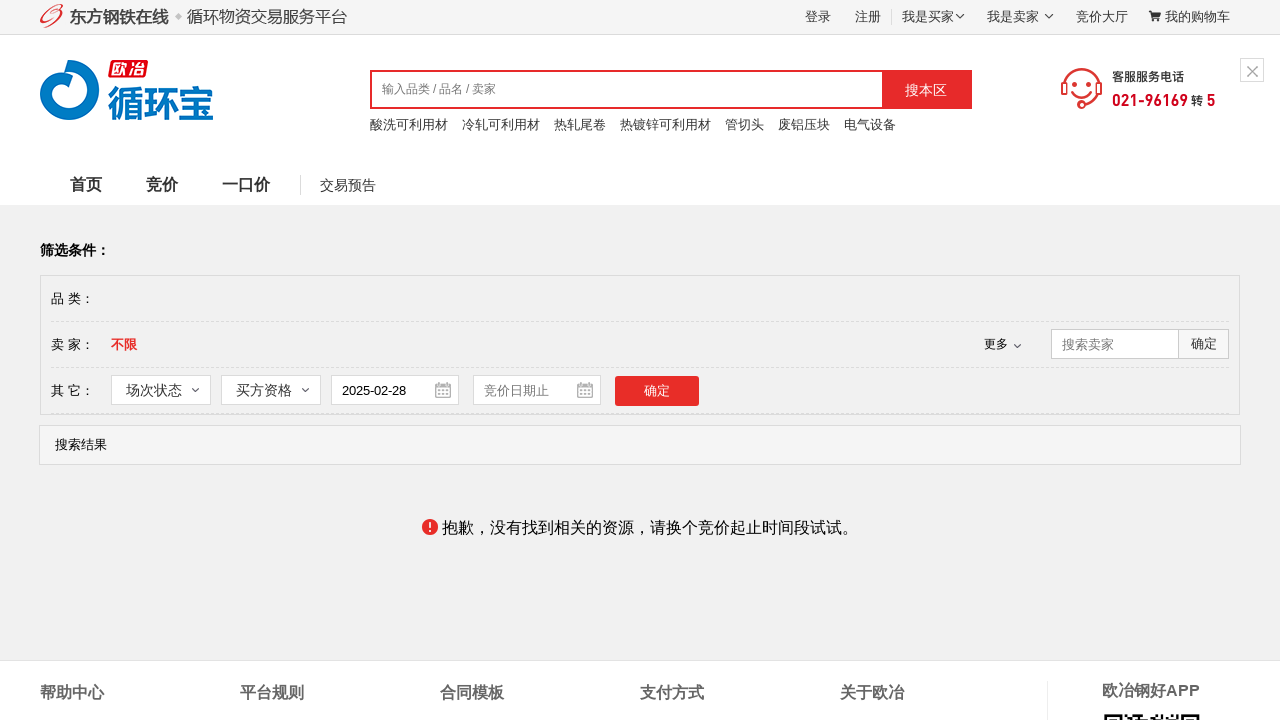

Removed readonly attribute from date picker via JavaScript
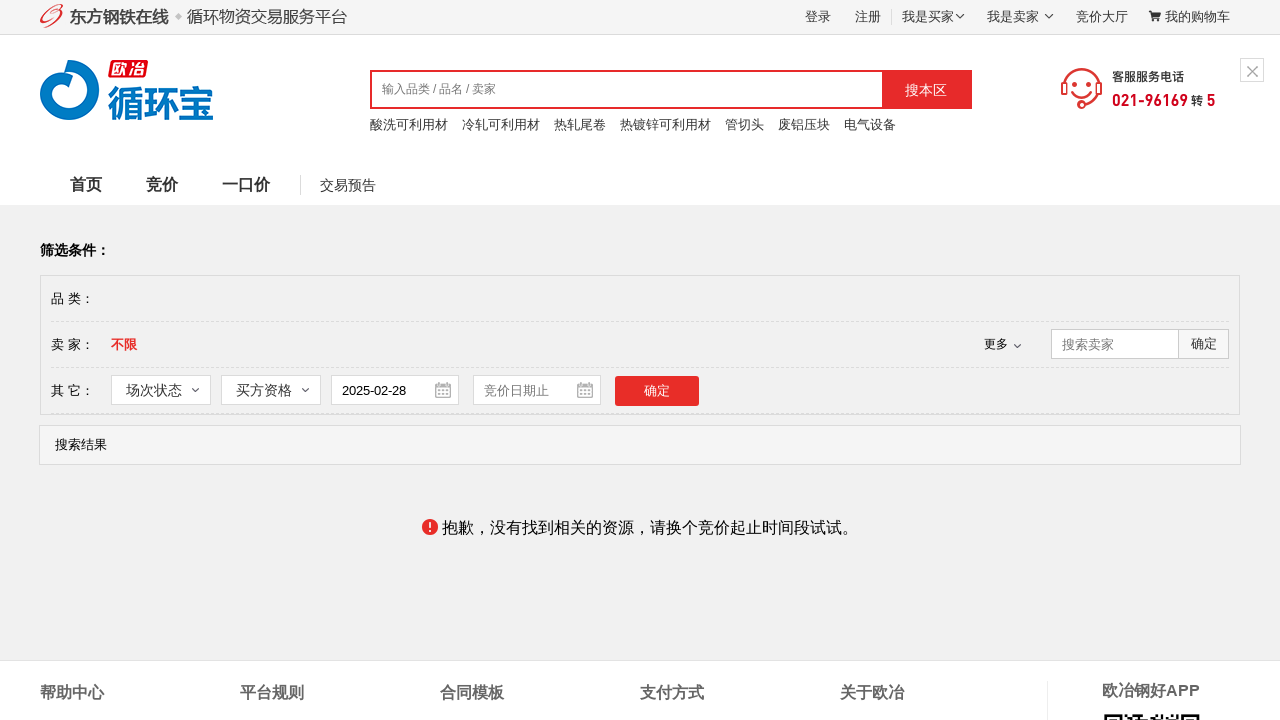

Entered date value '2018-03-08' into date picker on #bidDateEnd
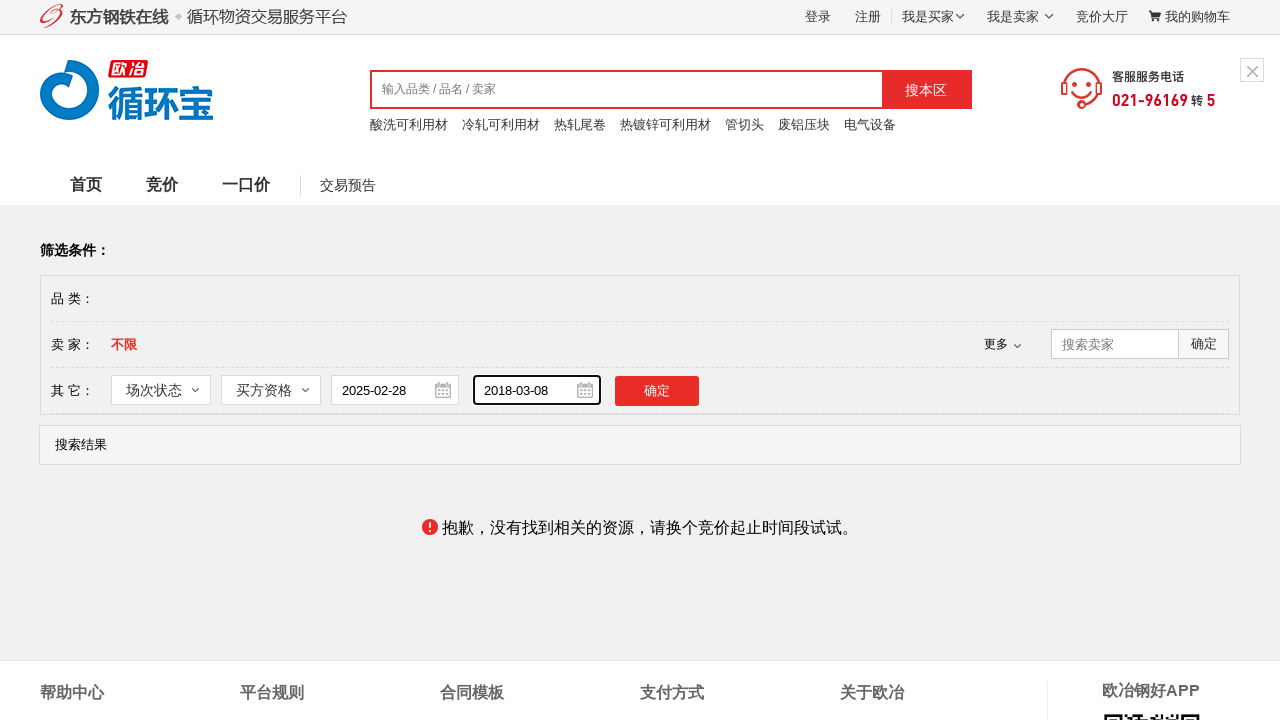

Clicked search button at (657, 390) on #btn_search
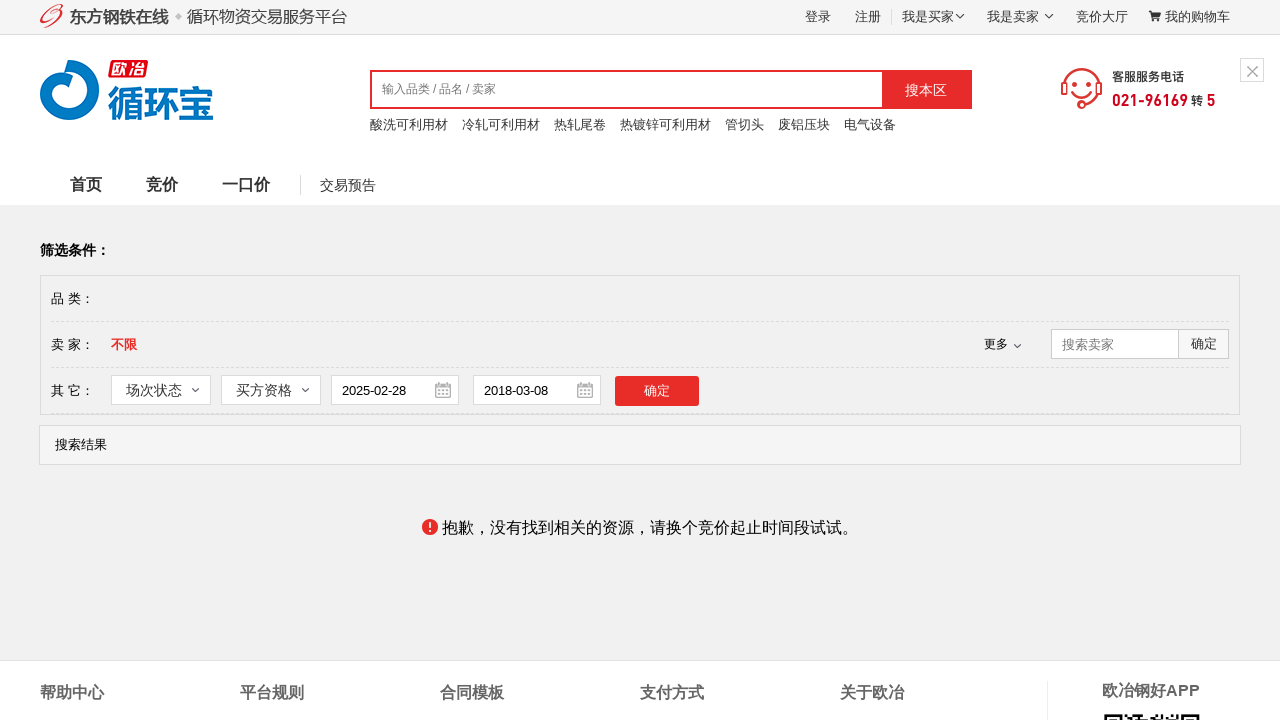

Waited for search results to load
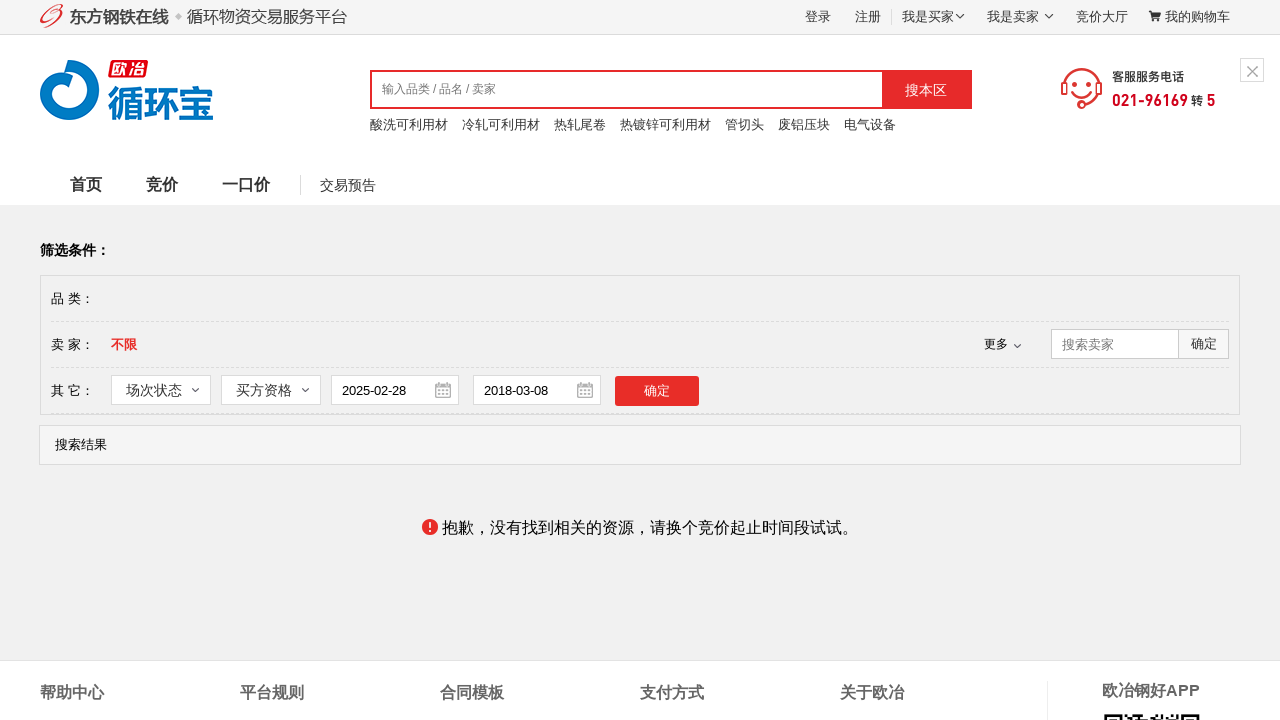

Retrieved date value from date picker: '2018-03-08'
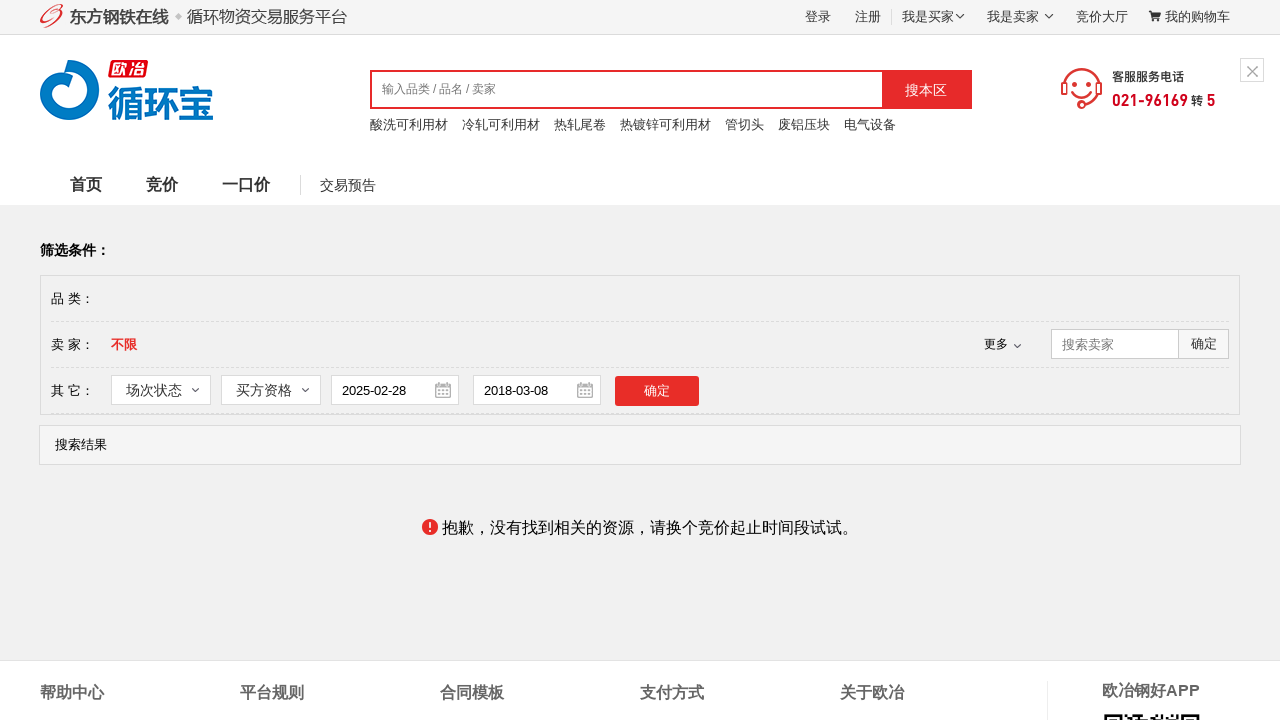

Verified that date value matches expected value '2018-03-08'
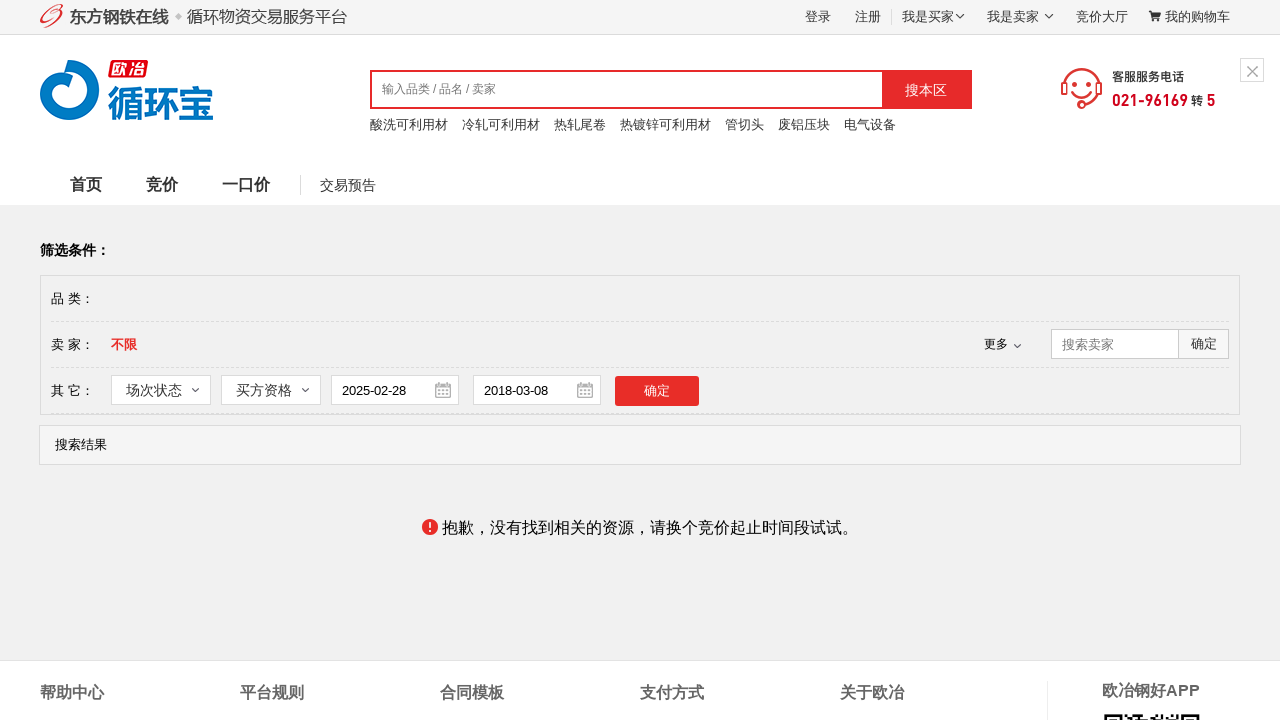

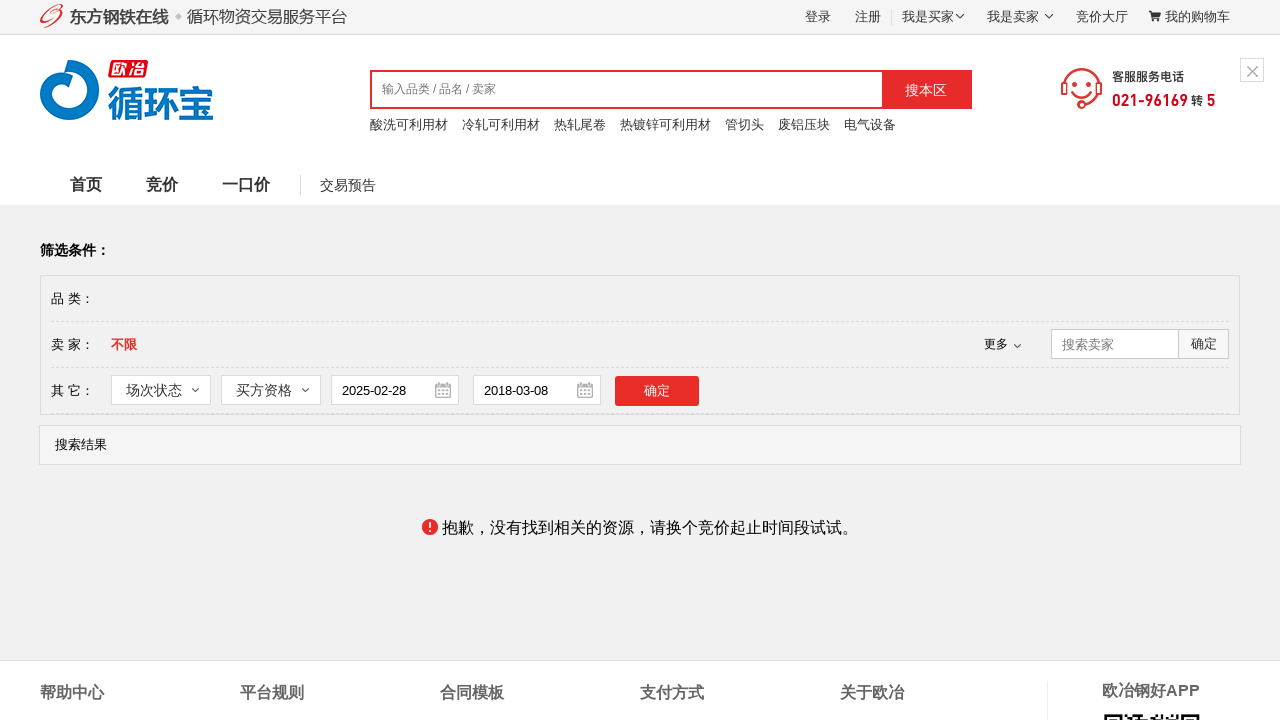